Tests a practice form by filling email, password, name fields, selecting checkbox and radio button, choosing from dropdown, submitting the form, and verifying success message

Starting URL: https://rahulshettyacademy.com/angularpractice/

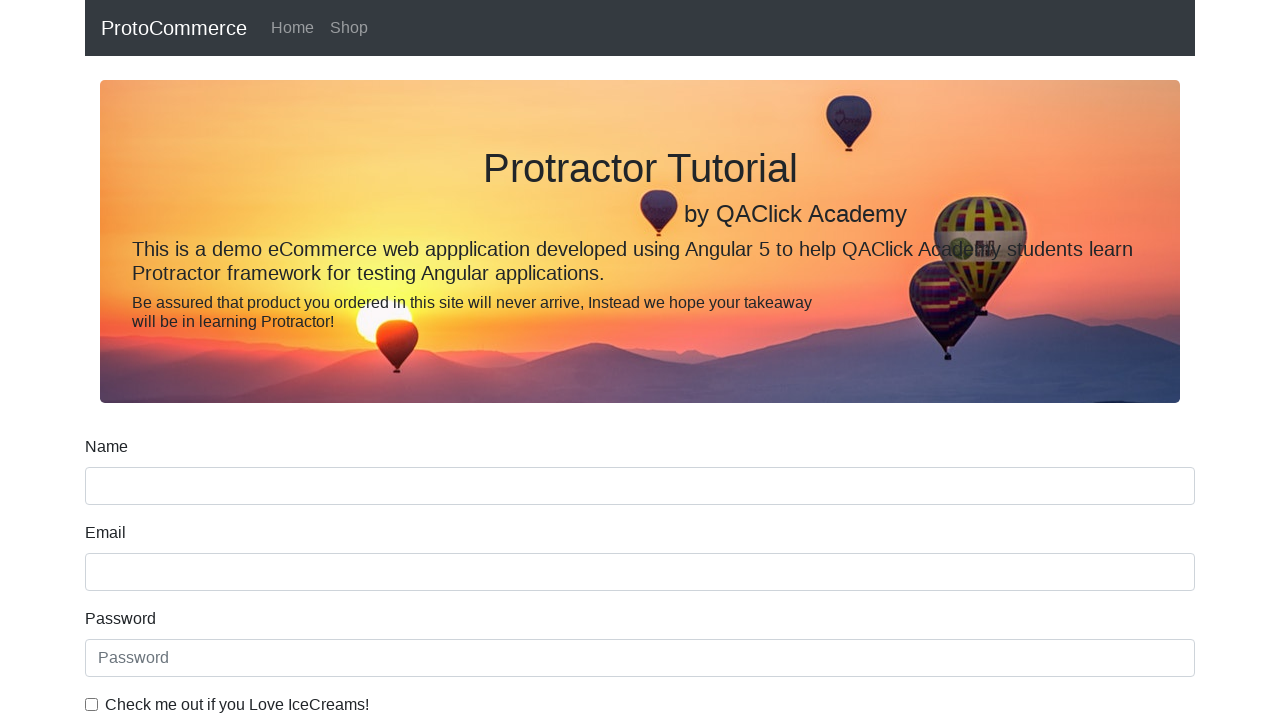

Filled email field with 'hello@gmail.com' on input[name='email']
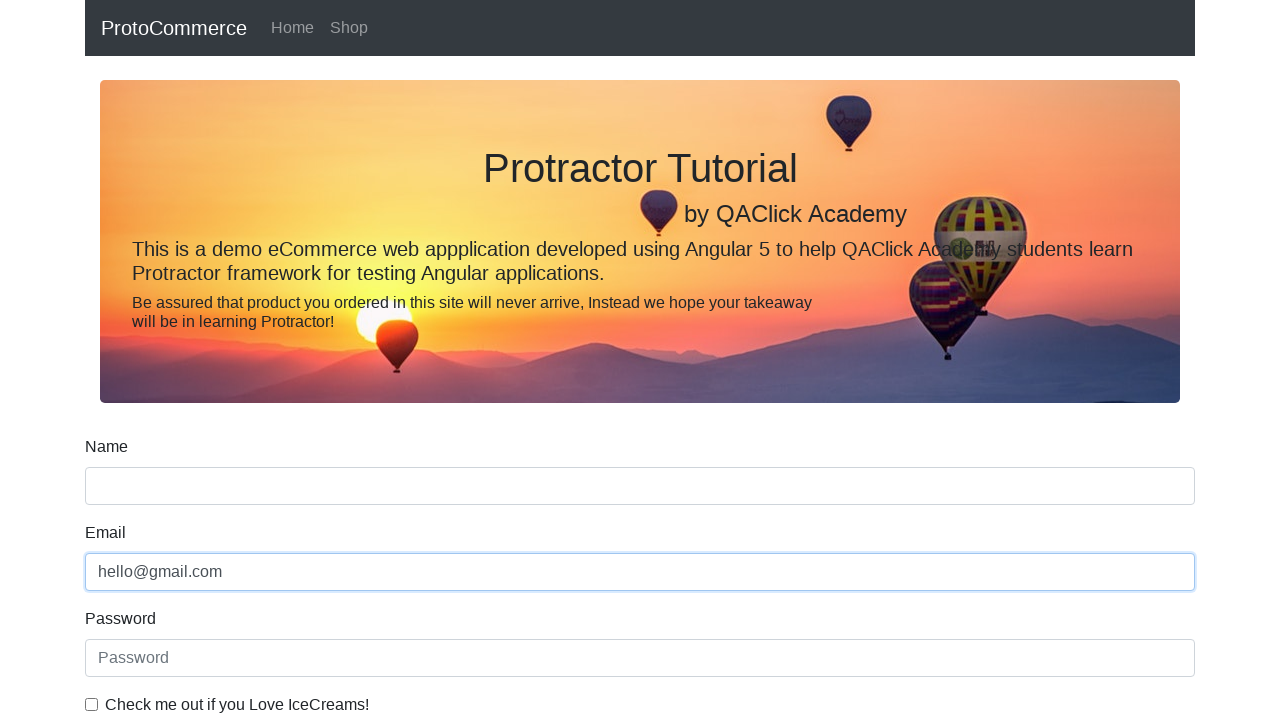

Filled password field with '123456' on #exampleInputPassword1
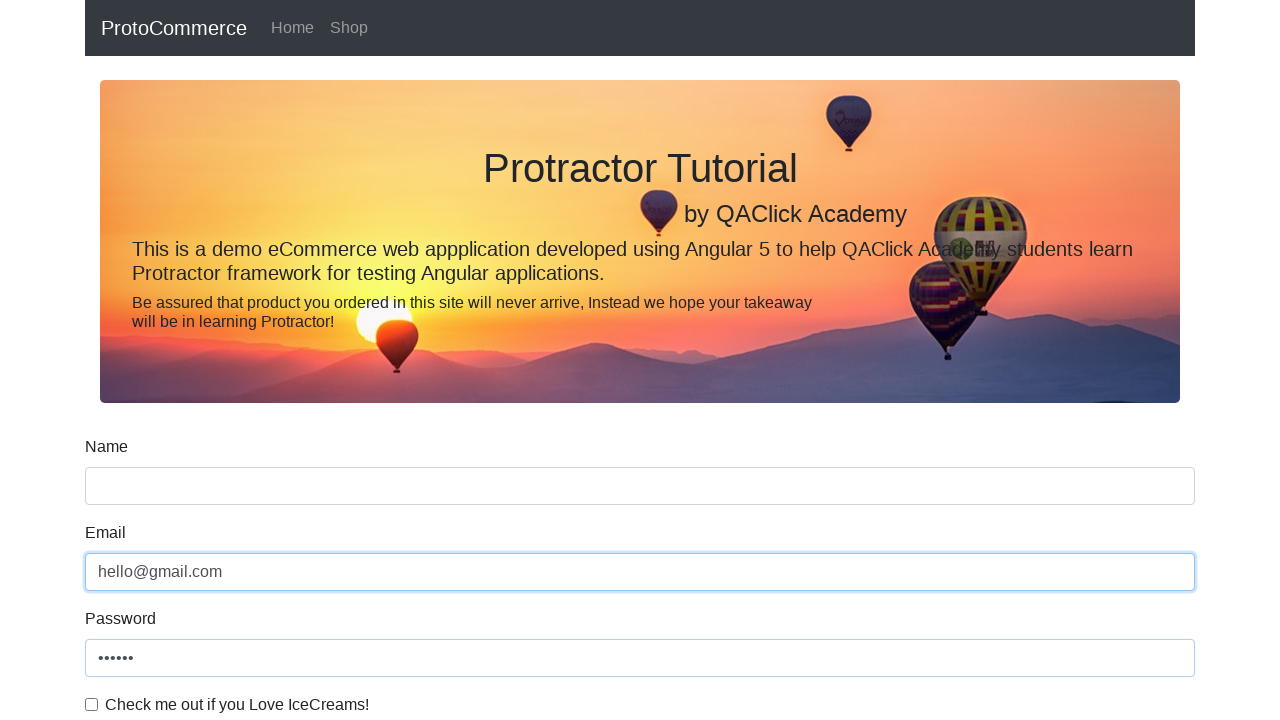

Clicked checkbox to enable agreement at (92, 704) on #exampleCheck1
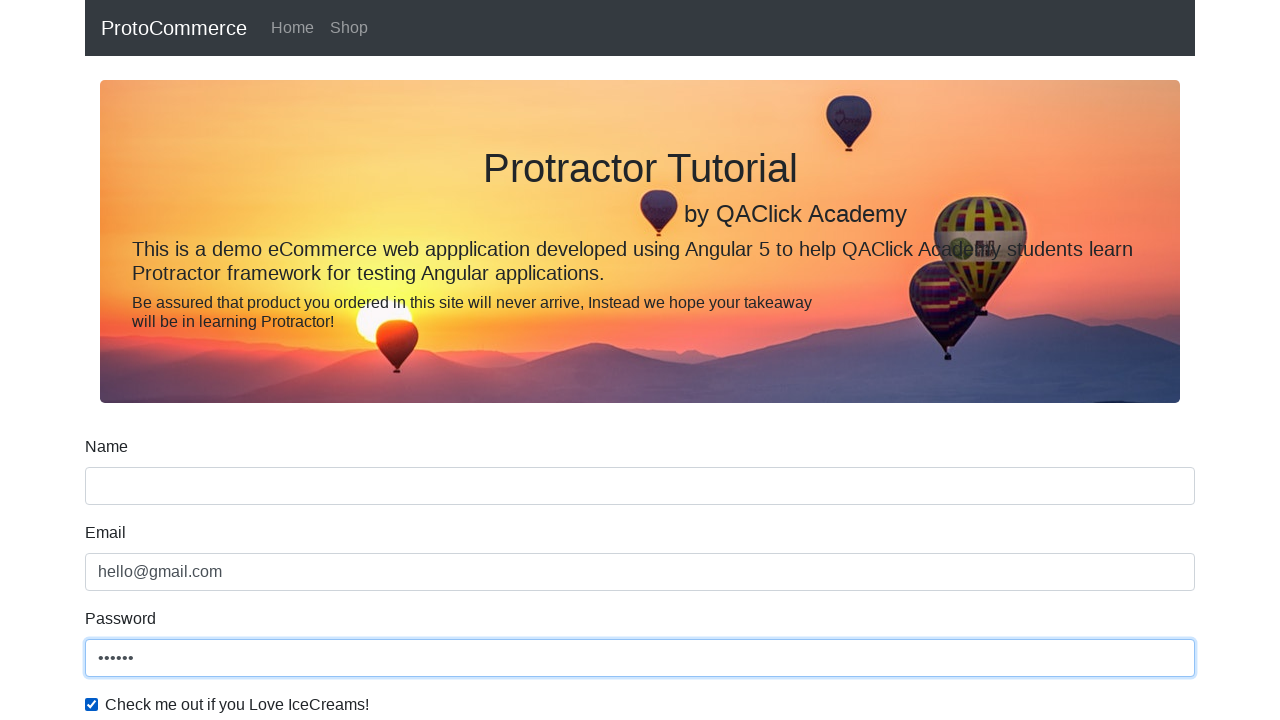

Filled name field with 'Rahul' on input[name='name']
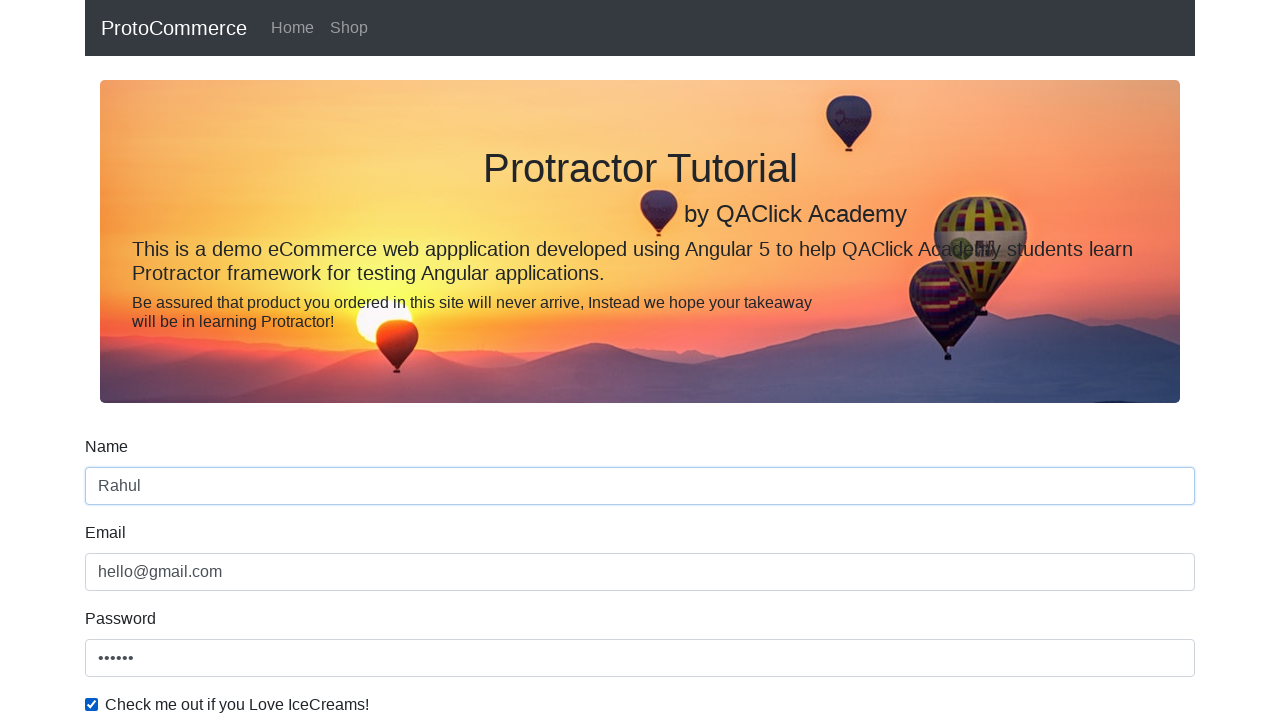

Selected radio button option at (238, 360) on #inlineRadio1
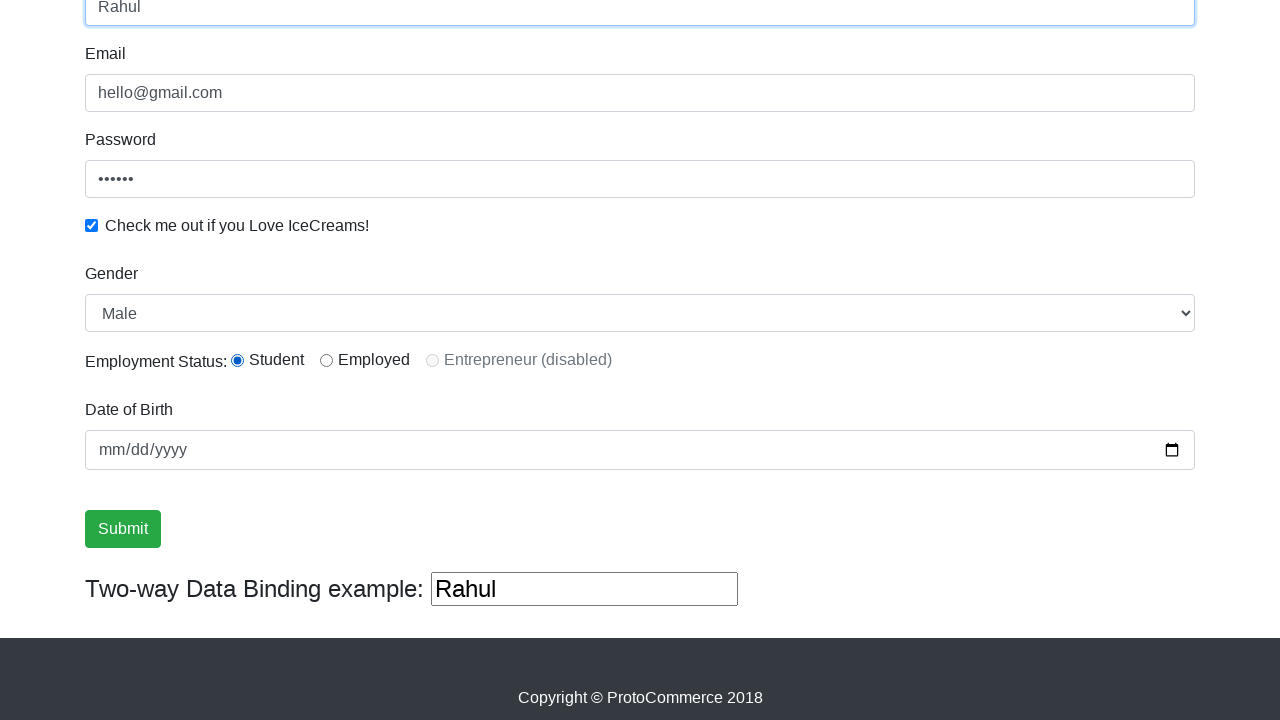

Selected 'Female' from dropdown on #exampleFormControlSelect1
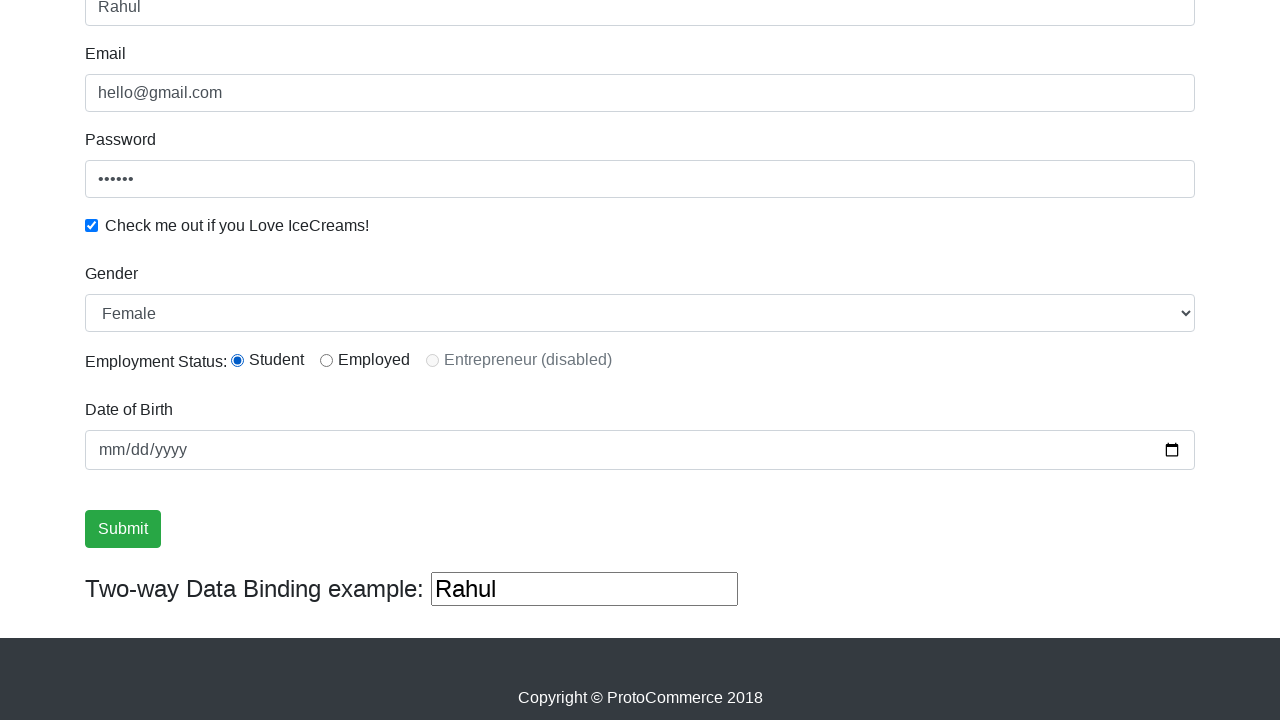

Selected first option (index 0) from dropdown on #exampleFormControlSelect1
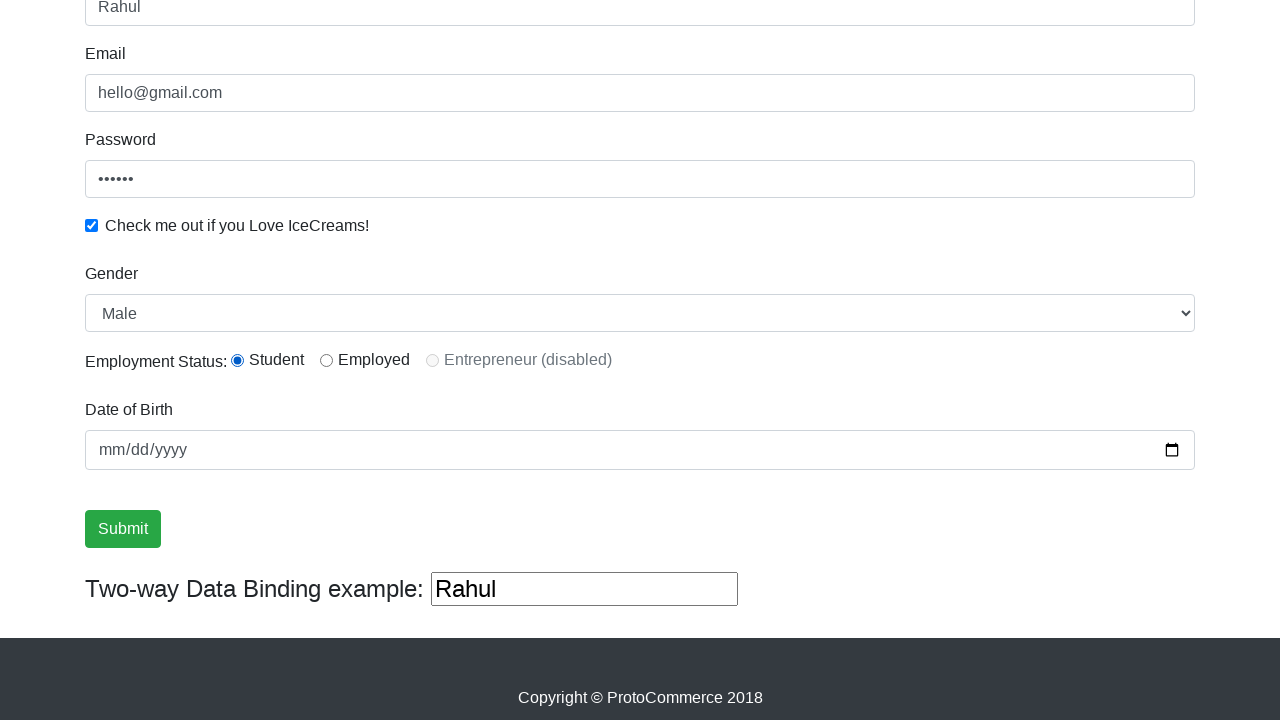

Clicked submit button to submit form at (123, 529) on input[type='submit']
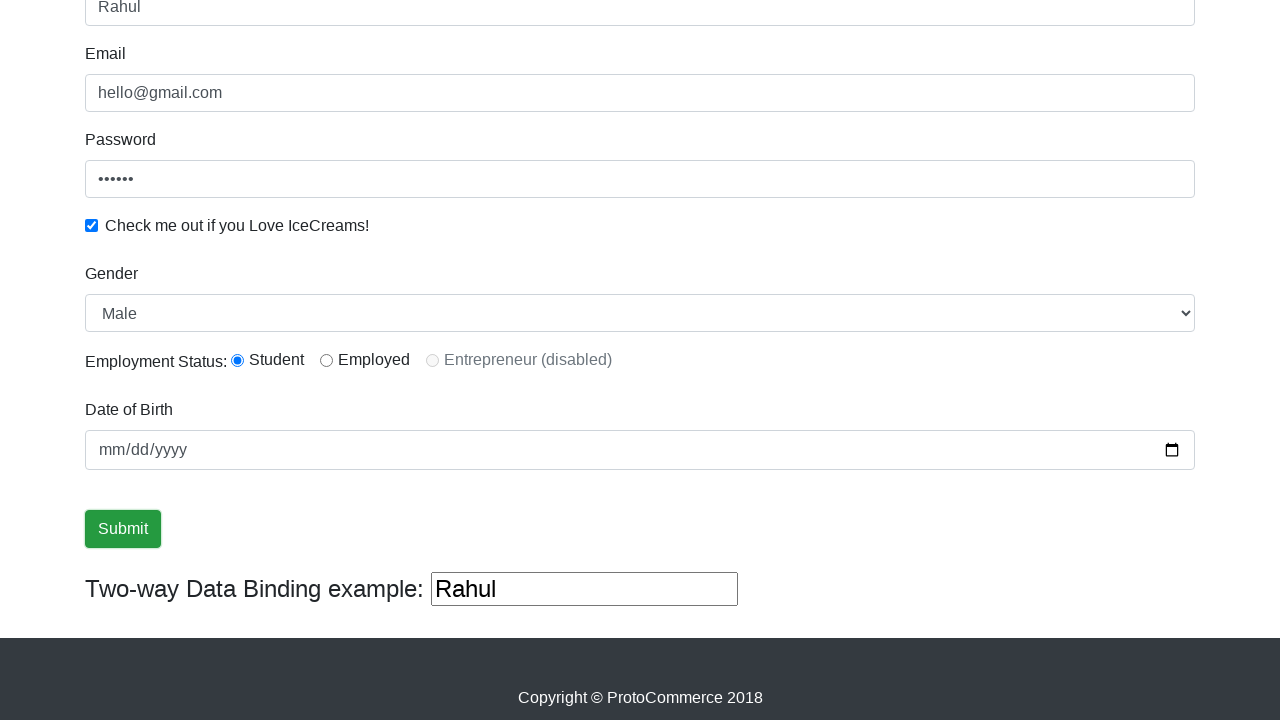

Success alert message appeared on page
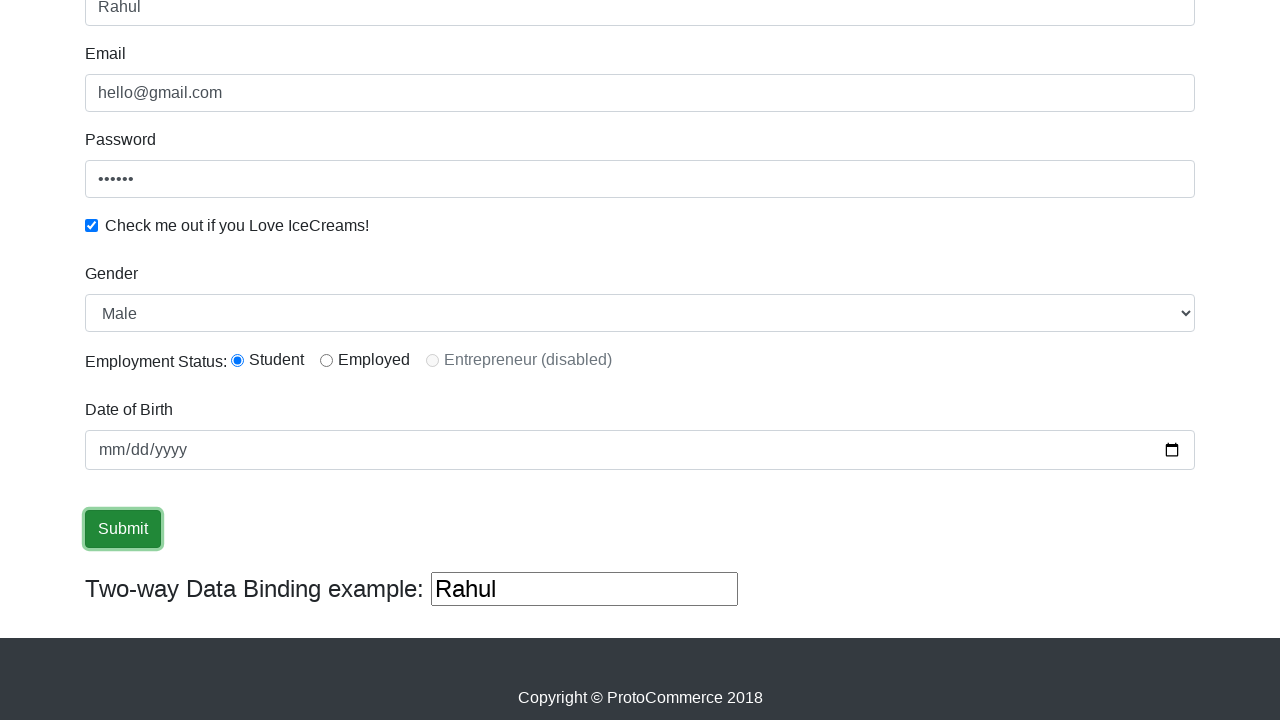

Retrieved success message: '
                    ×
                    Success! The Form has been submitted successfully!.
                  '
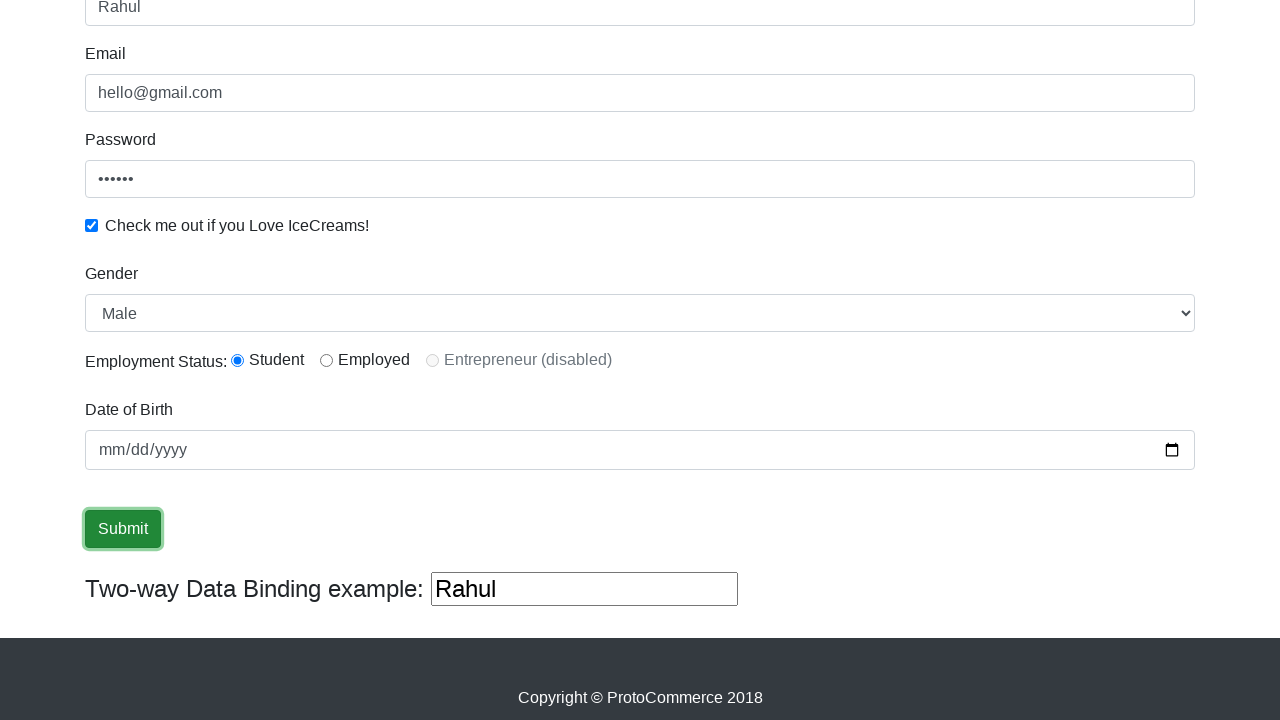

Verified 'Success' text is present in the alert message
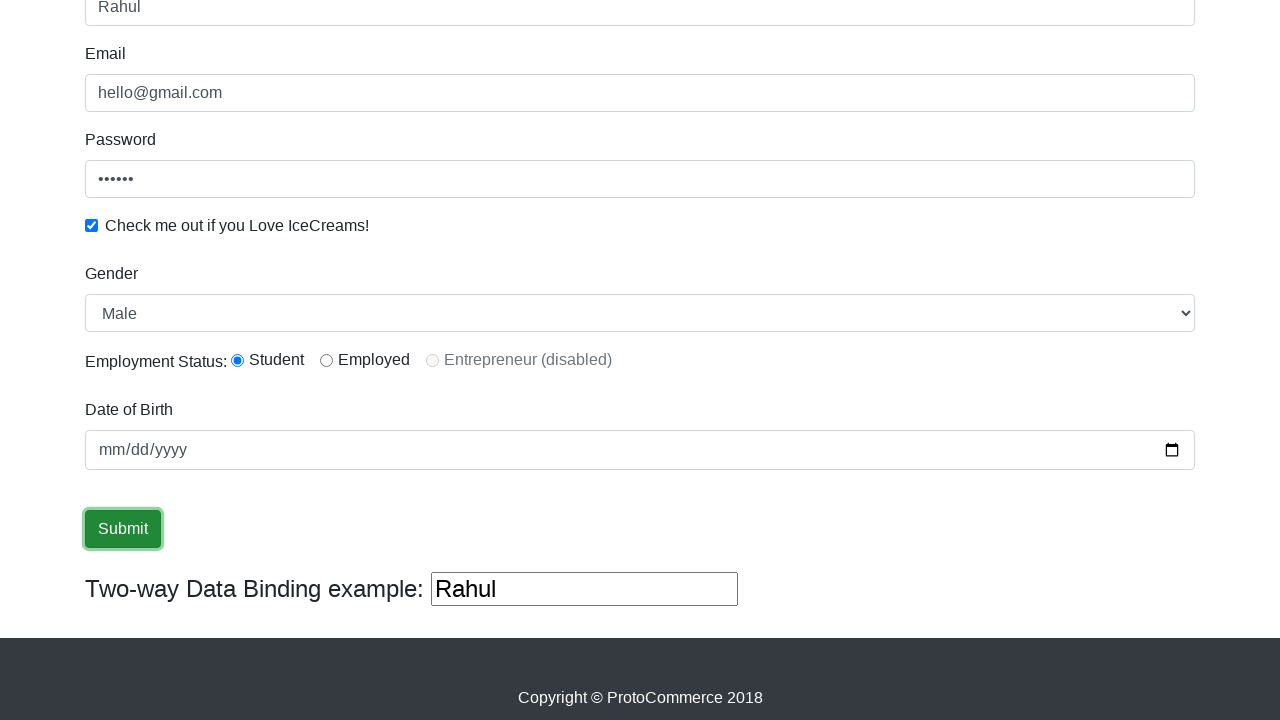

Filled third text input field with 'helloagain' on (//input[@type='text'])[3]
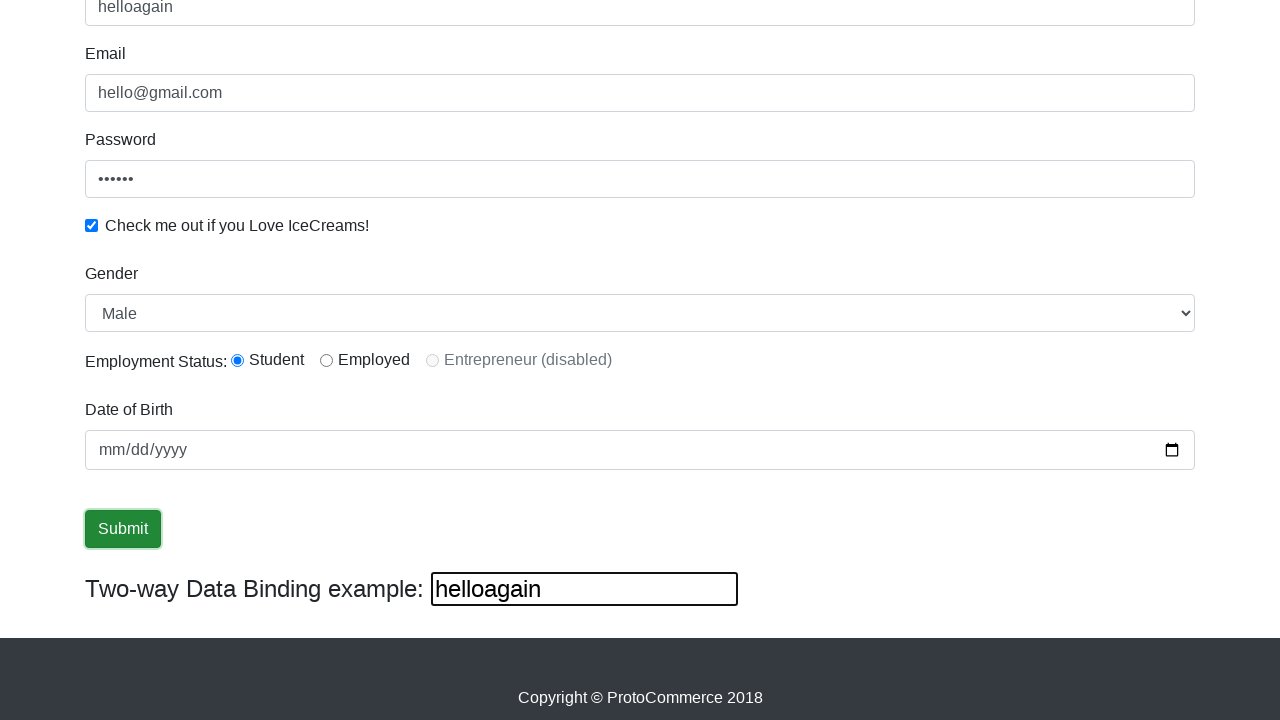

Cleared the third text input field on (//input[@type='text'])[3]
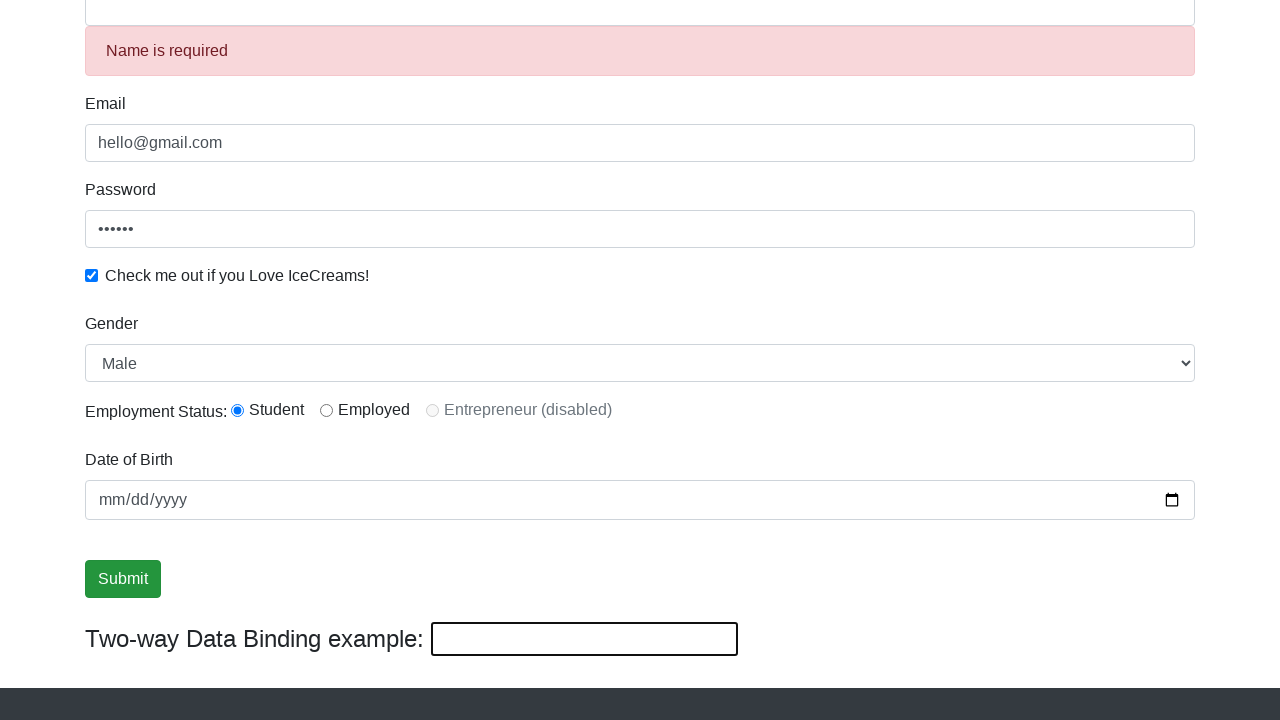

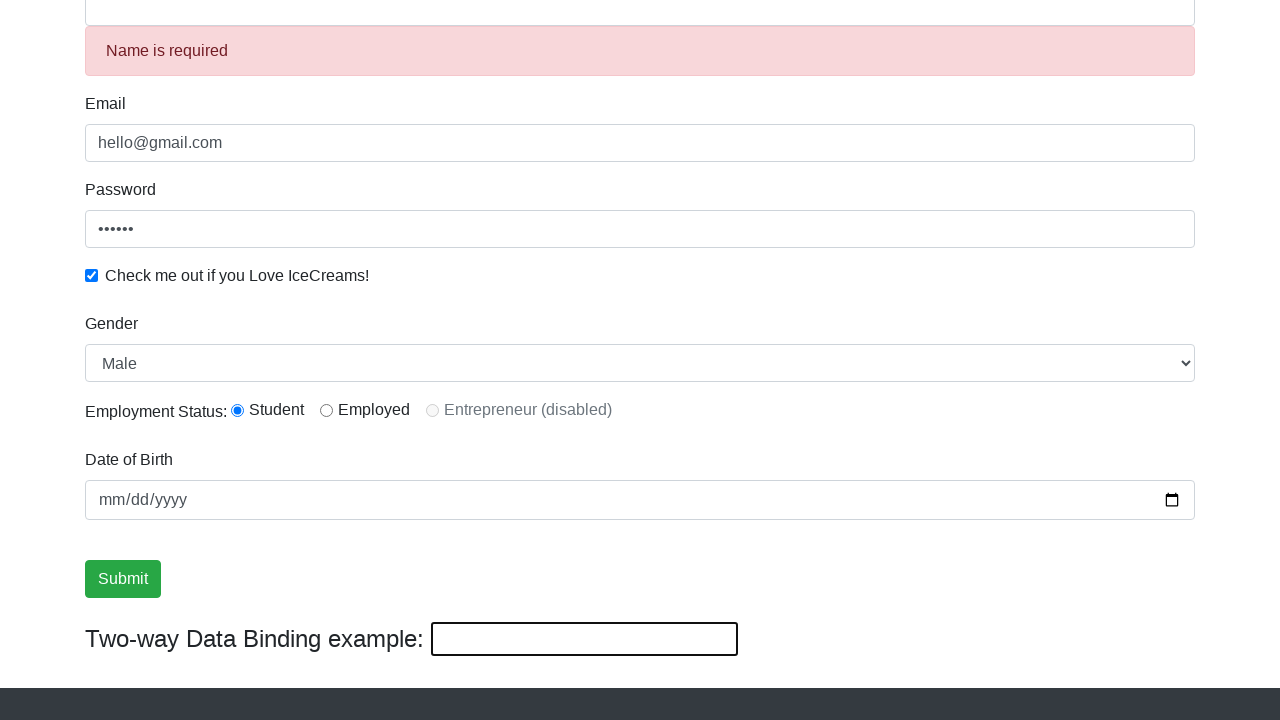